Tests sorting the Due column using semantic class-based locators instead of positional CSS pseudo-classes

Starting URL: http://the-internet.herokuapp.com/tables

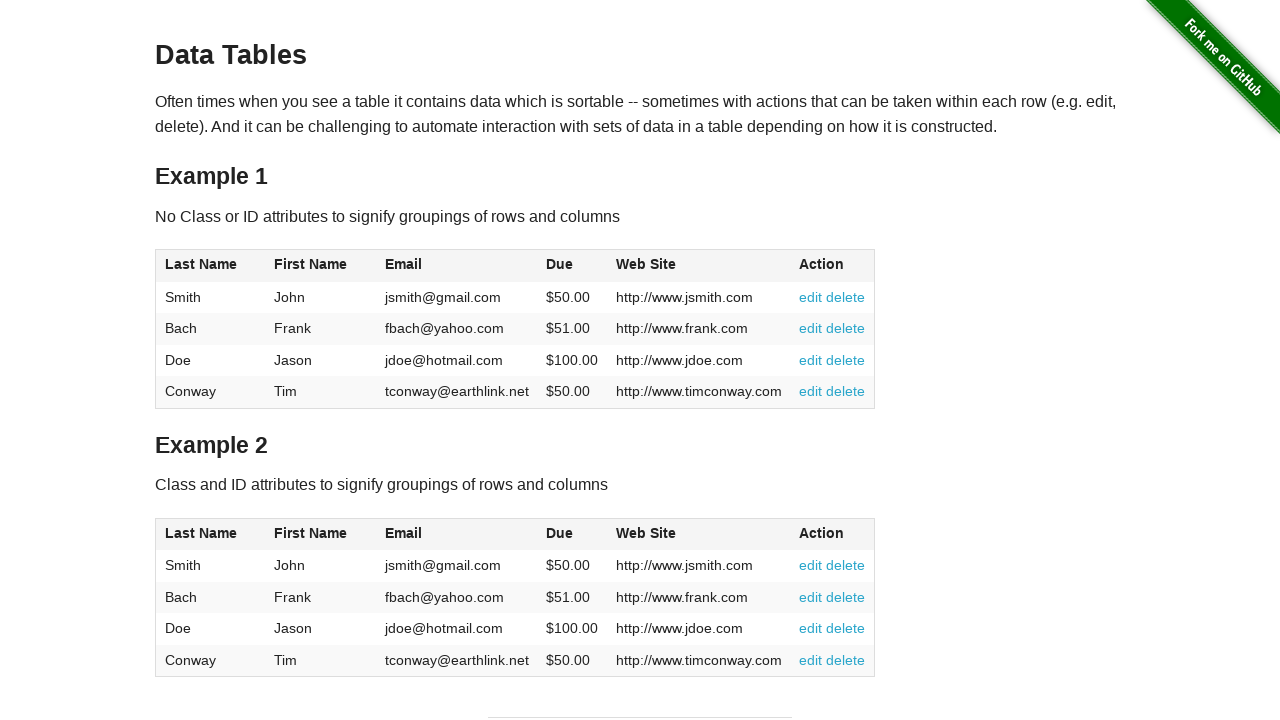

Clicked the Due column header to sort at (560, 533) on #table2 thead .dues
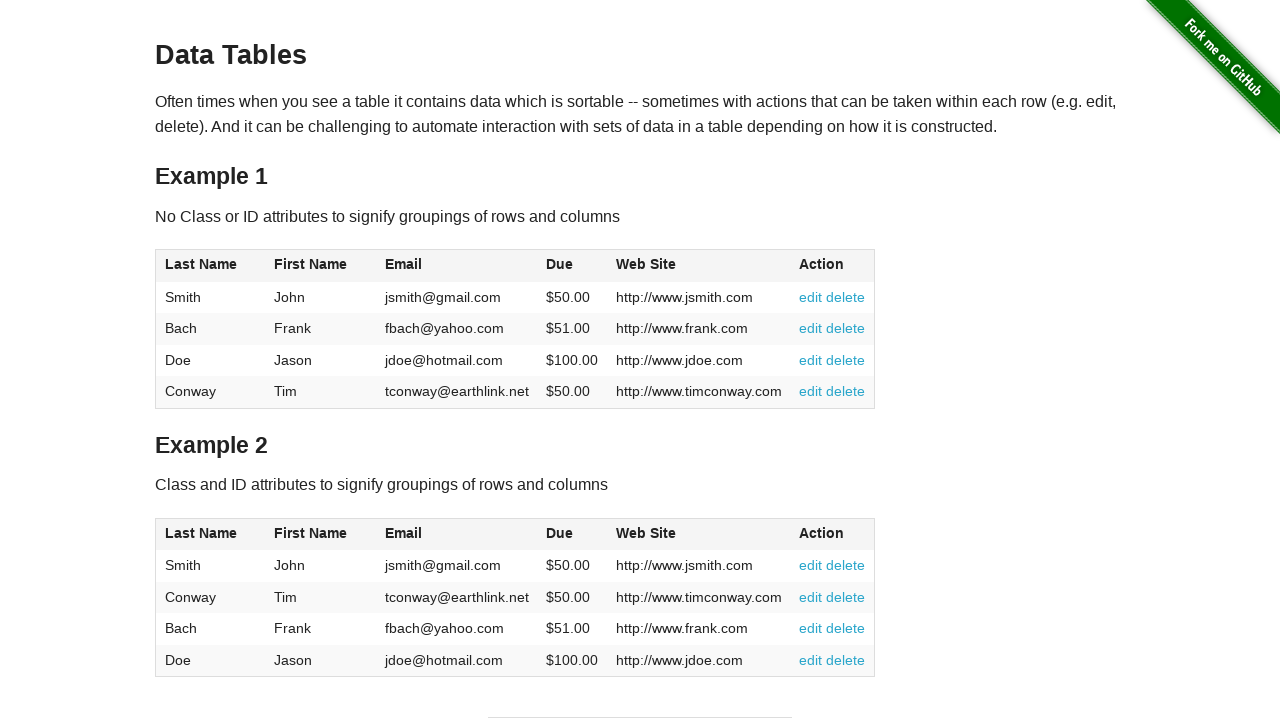

Waited for Due column cells to be present in table body
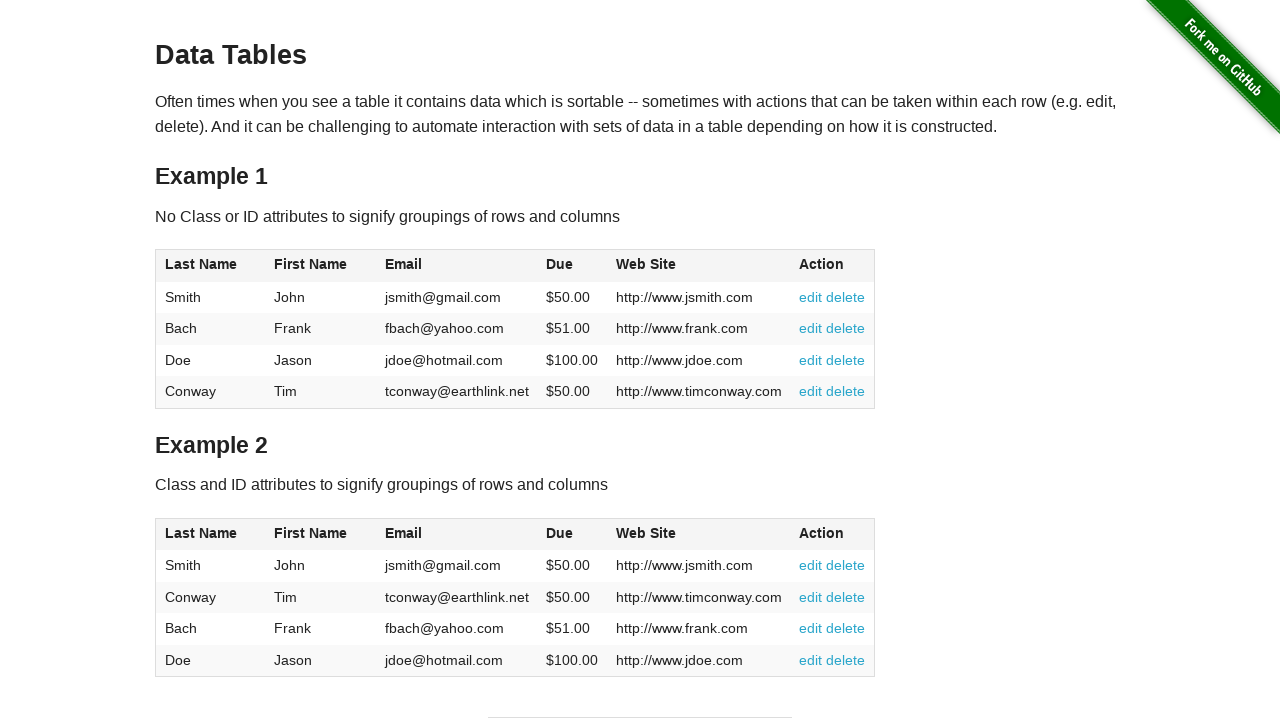

Retrieved all Due column cells from table
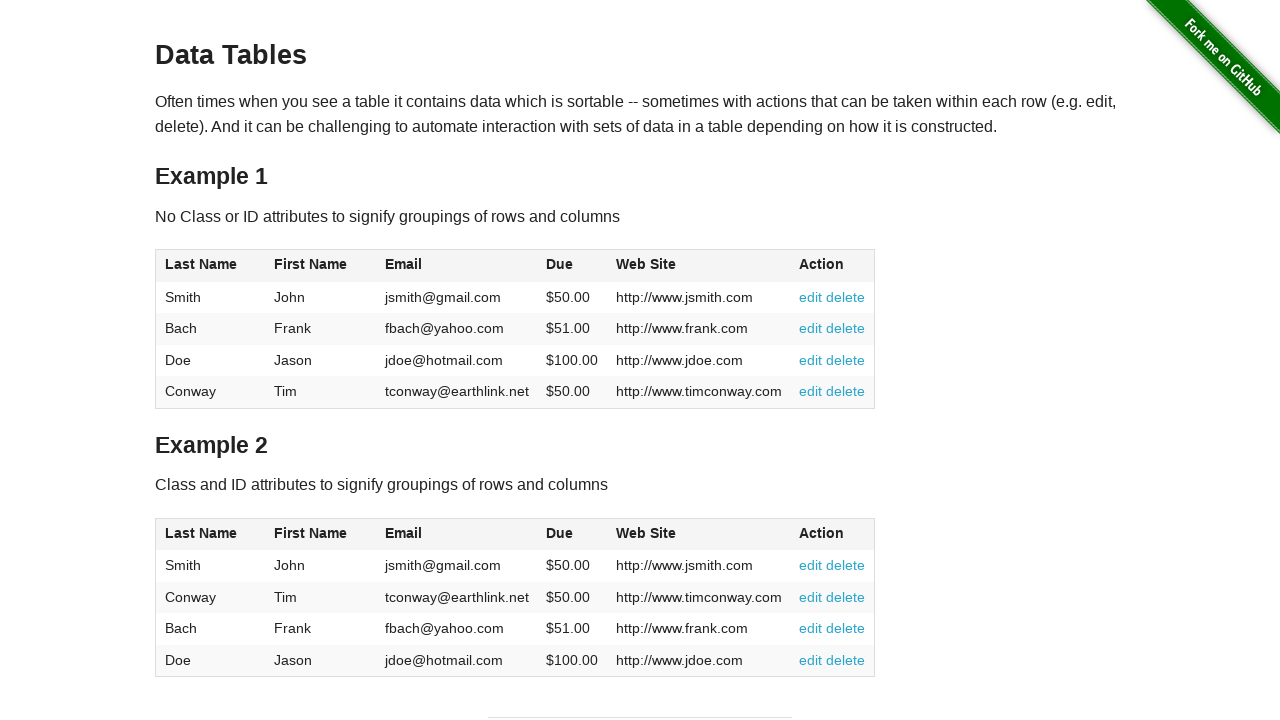

Extracted and converted all Due column values to floats
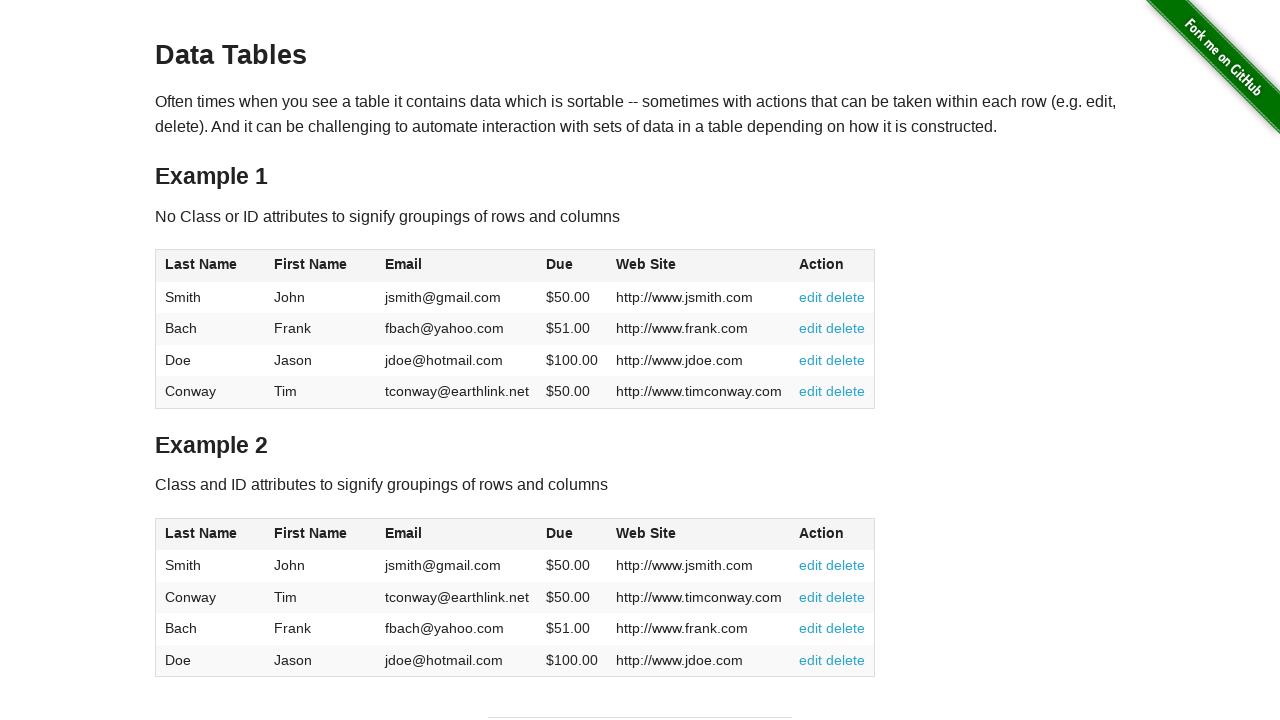

Verified Due column is sorted in ascending order
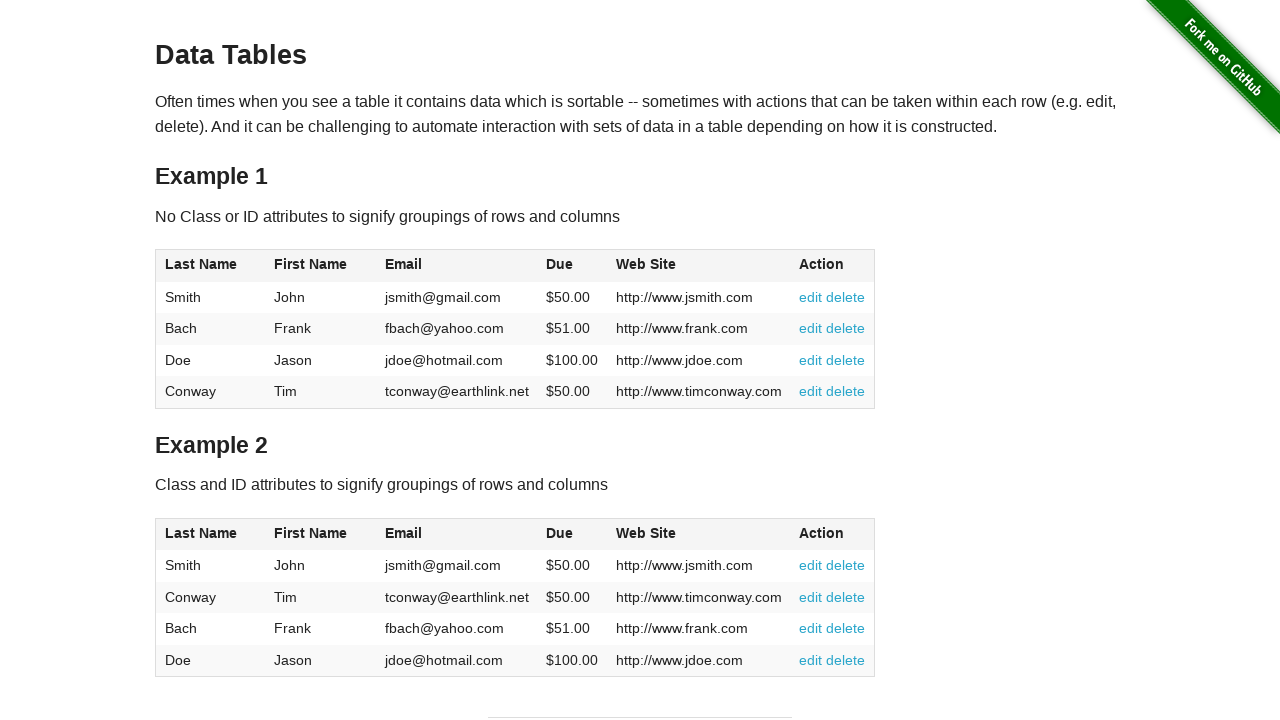

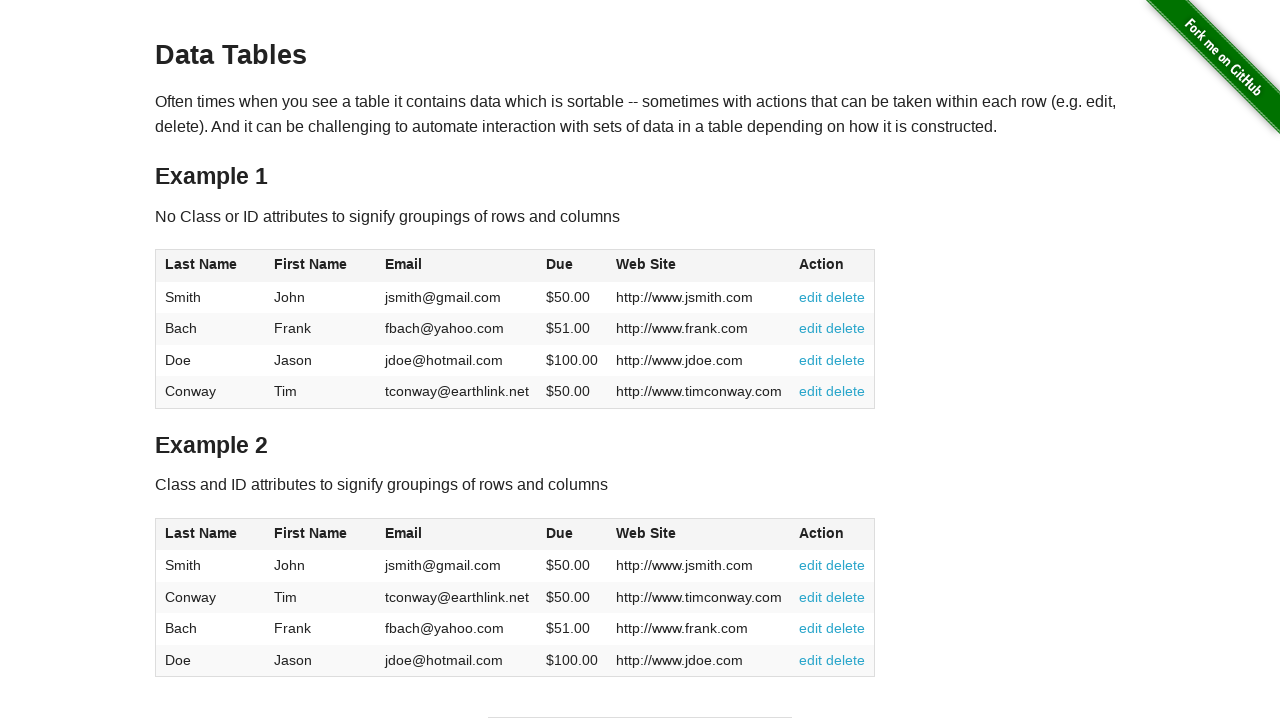